Tests handling of a simple alert popup by clicking a button and accepting the alert

Starting URL: https://demoqa.com/alerts

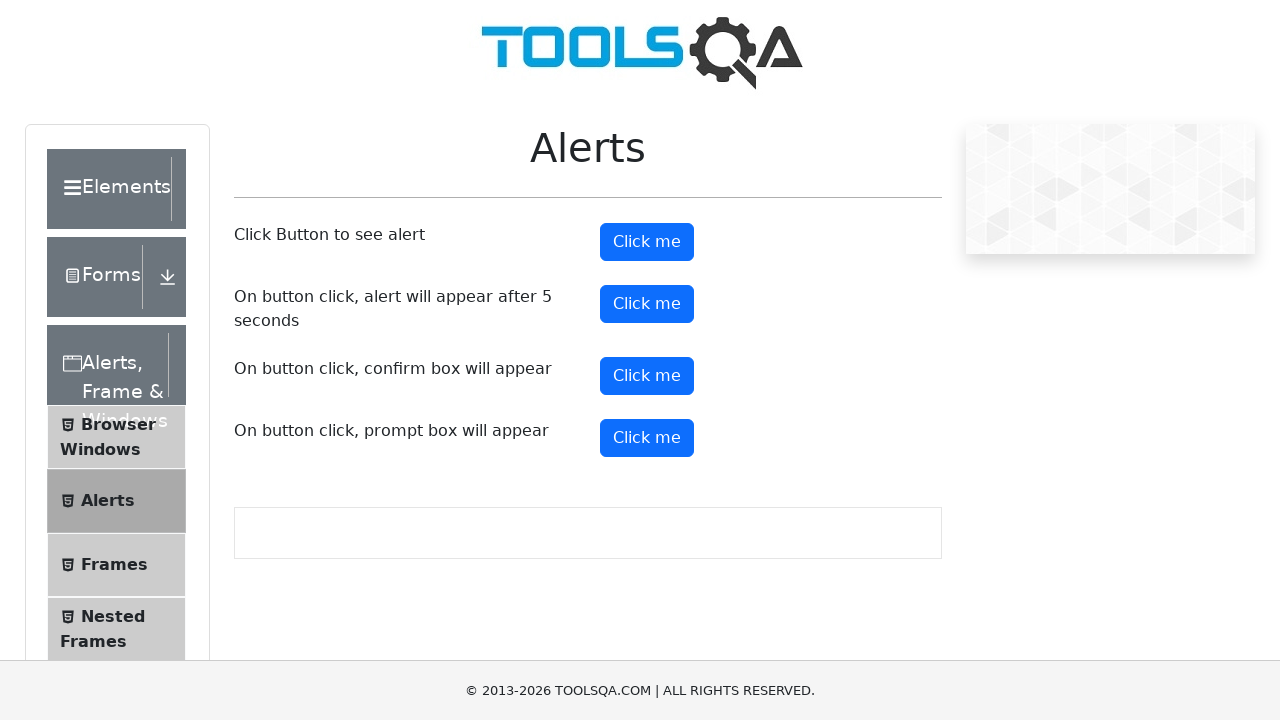

Clicked alert button to trigger simple alert popup at (647, 242) on #alertButton
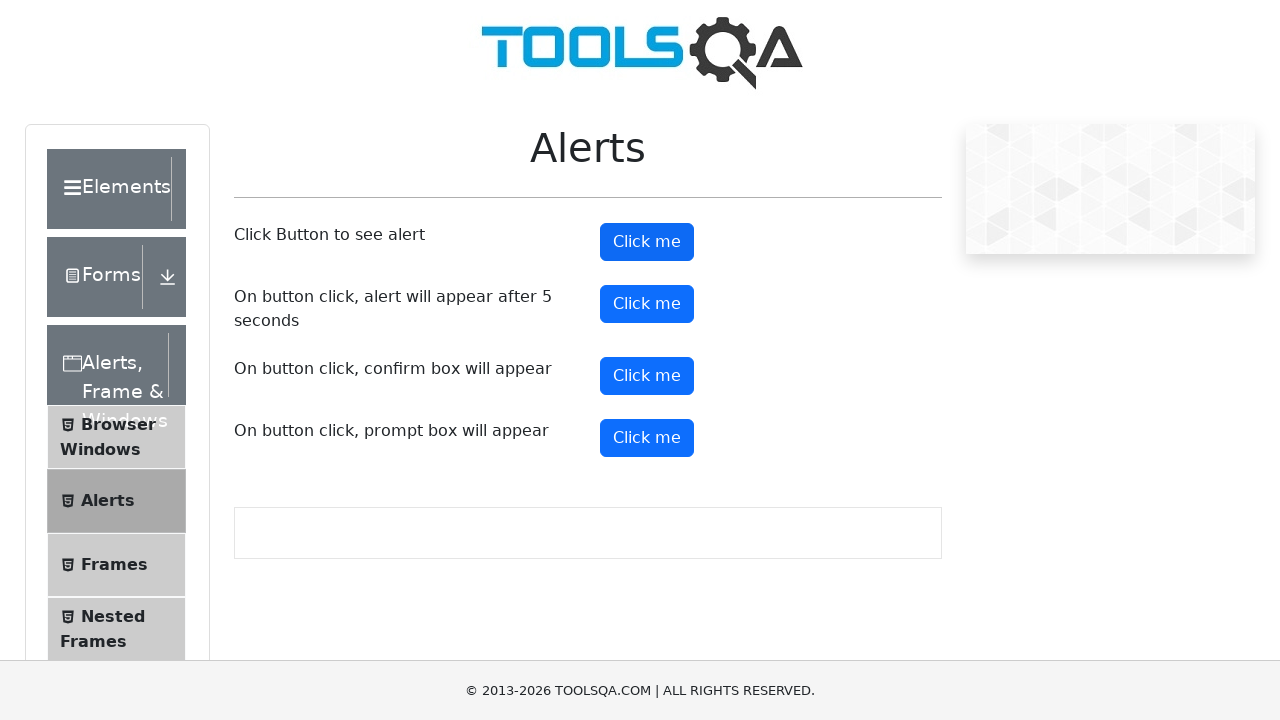

Set up dialog handler to accept alert
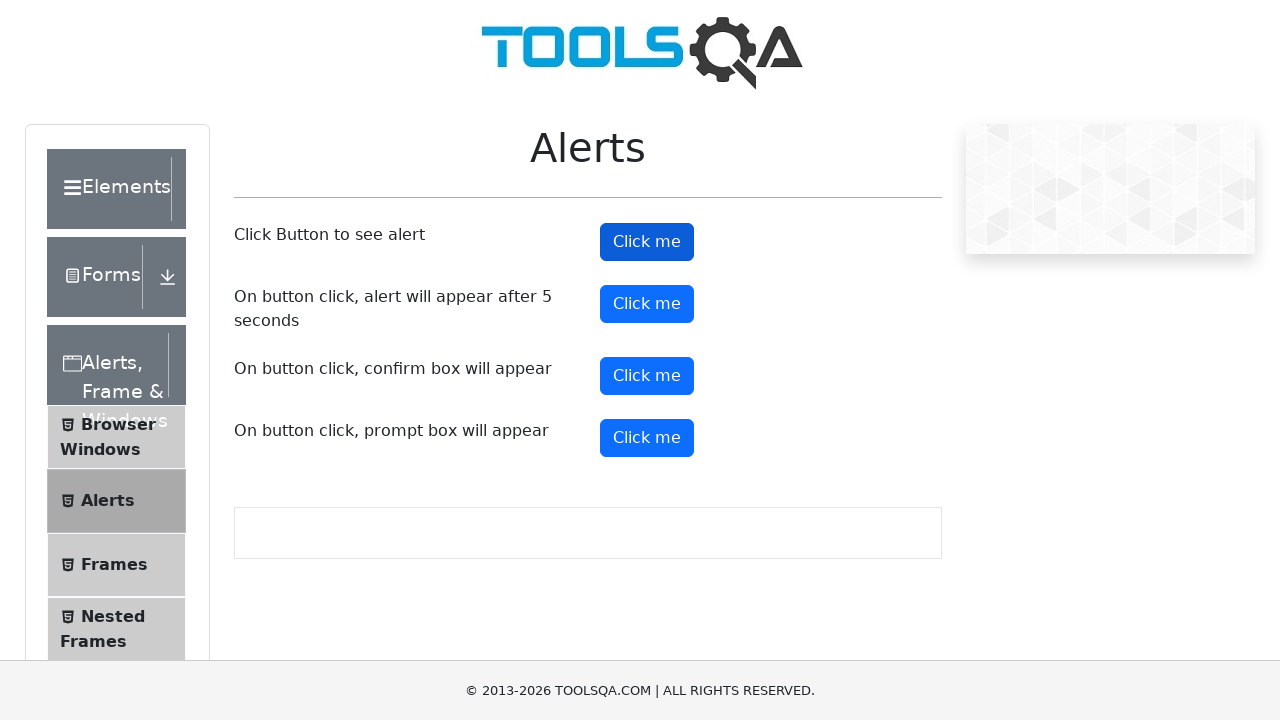

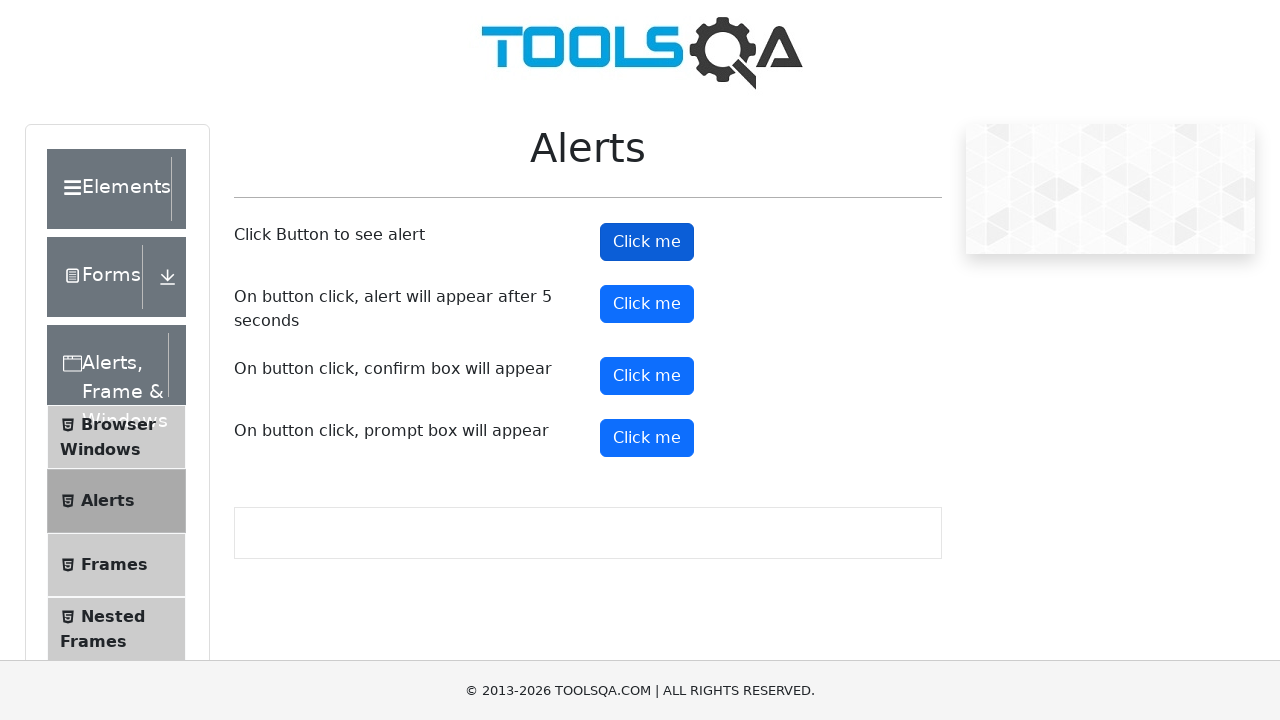